Fills out the DemoQA practice form with personal information including first name, last name, email, gender selection, phone number, and subjects field.

Starting URL: https://demoqa.com/automation-practice-form

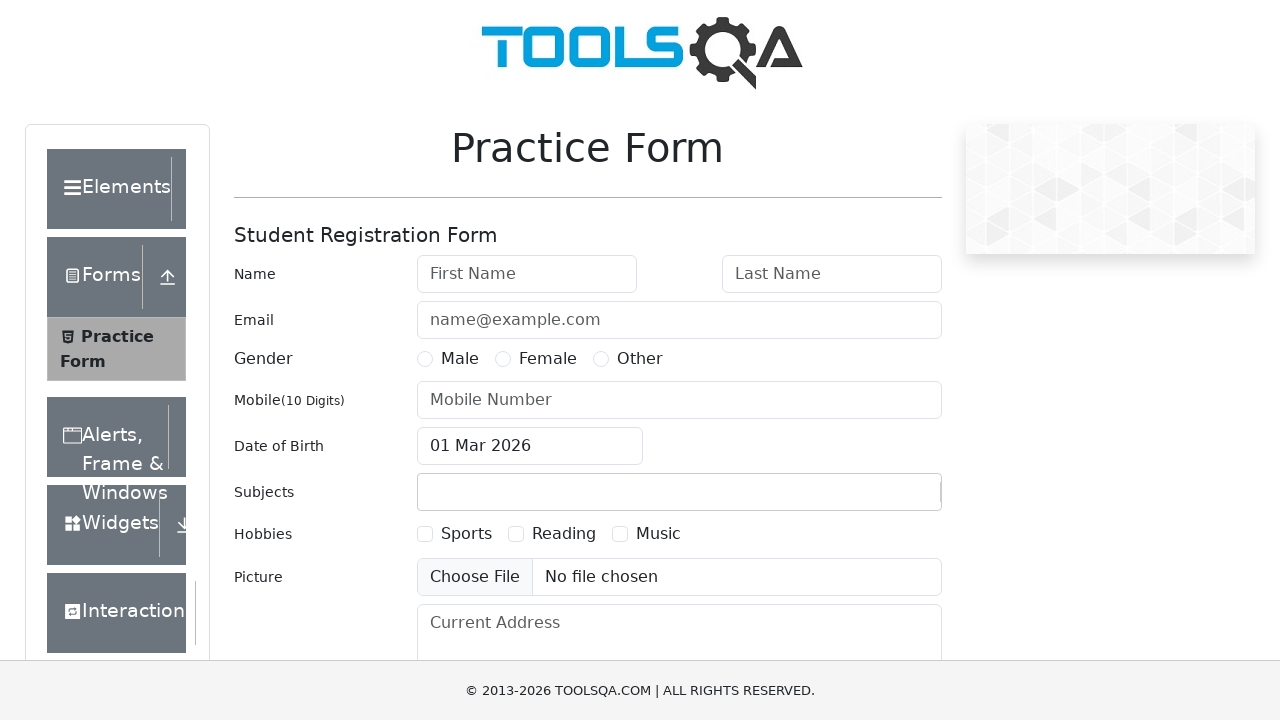

Scrolled down the page using PageDown
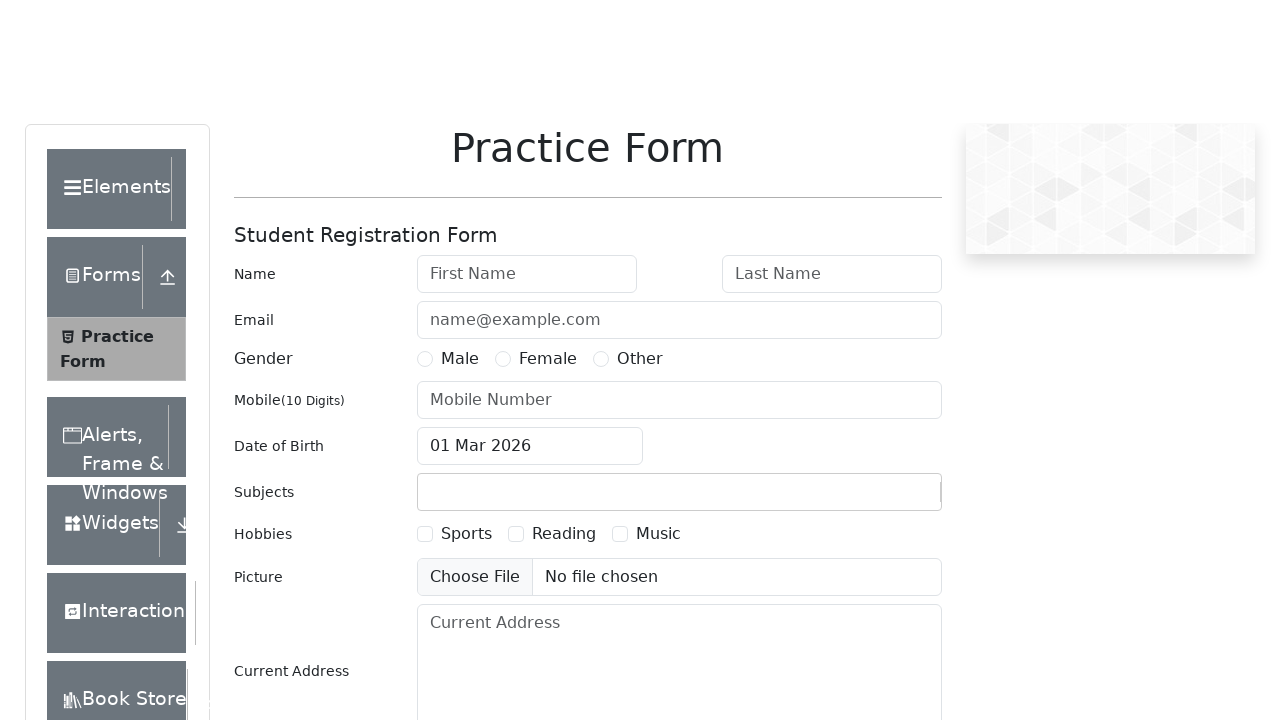

Filled first name field with 'Tejas' on #firstName
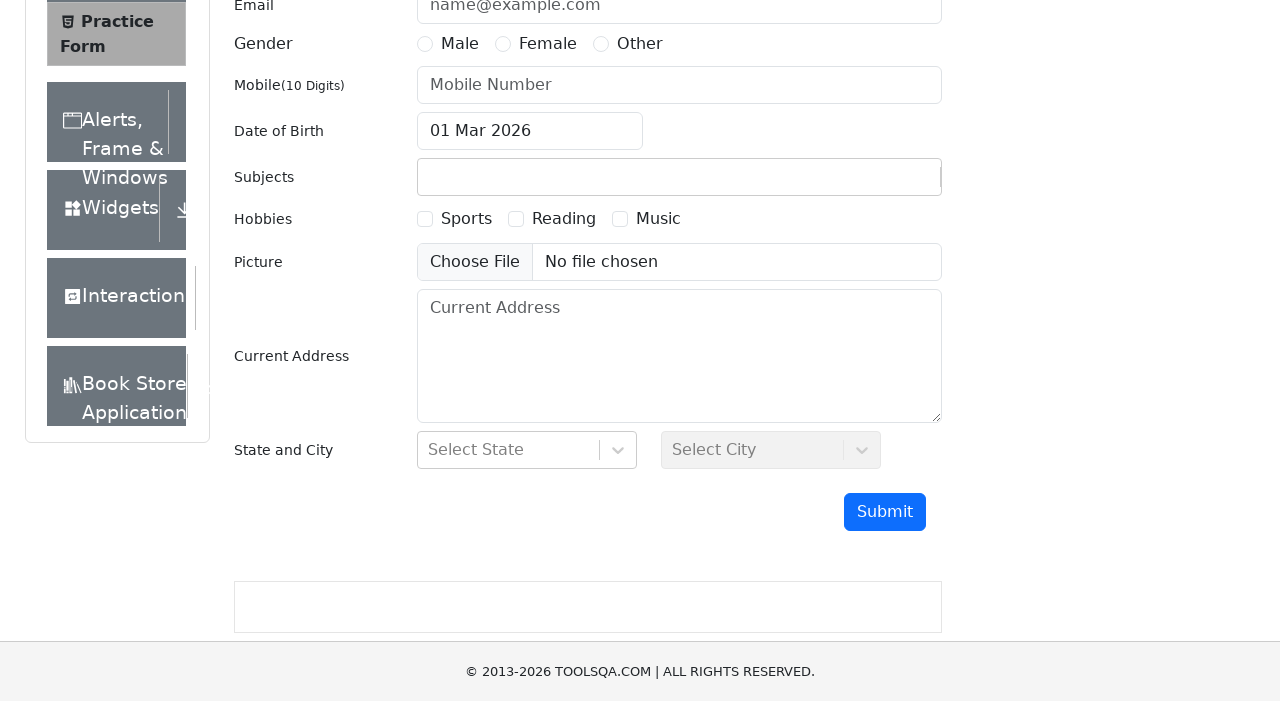

Filled last name field with 'Patil' on #lastName
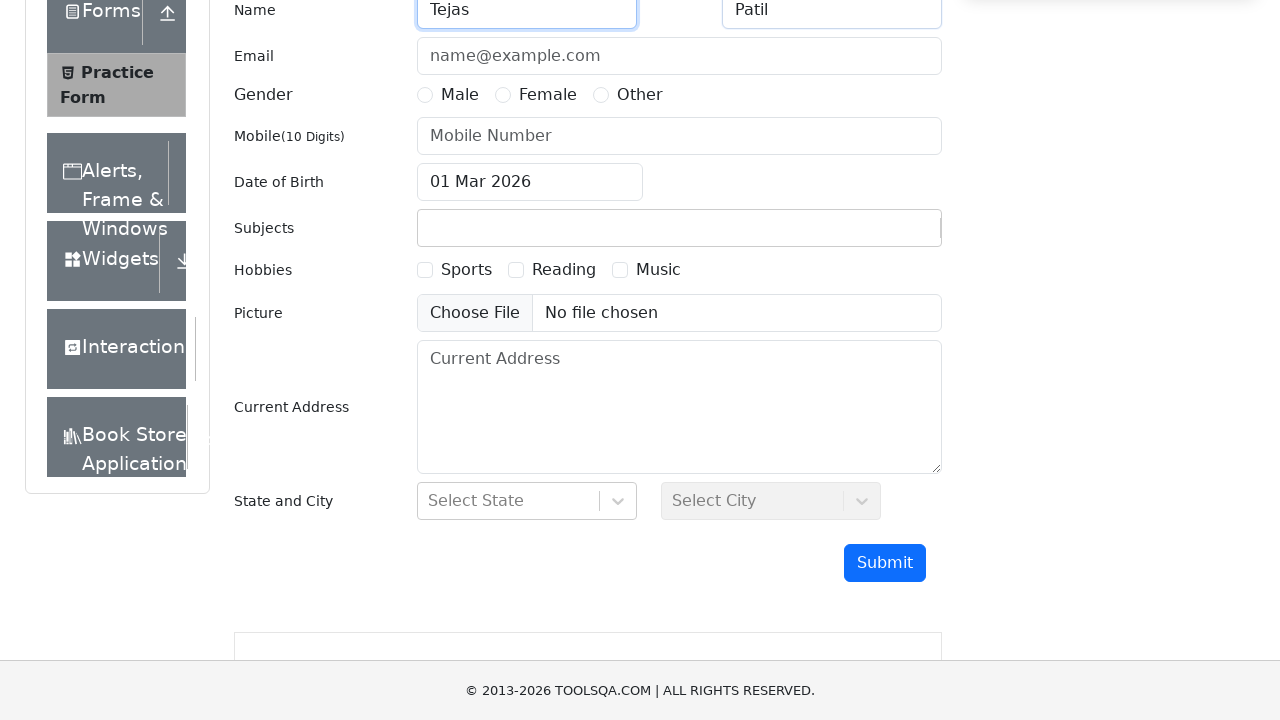

Filled email field with 'tp@gmail.com' on #userEmail
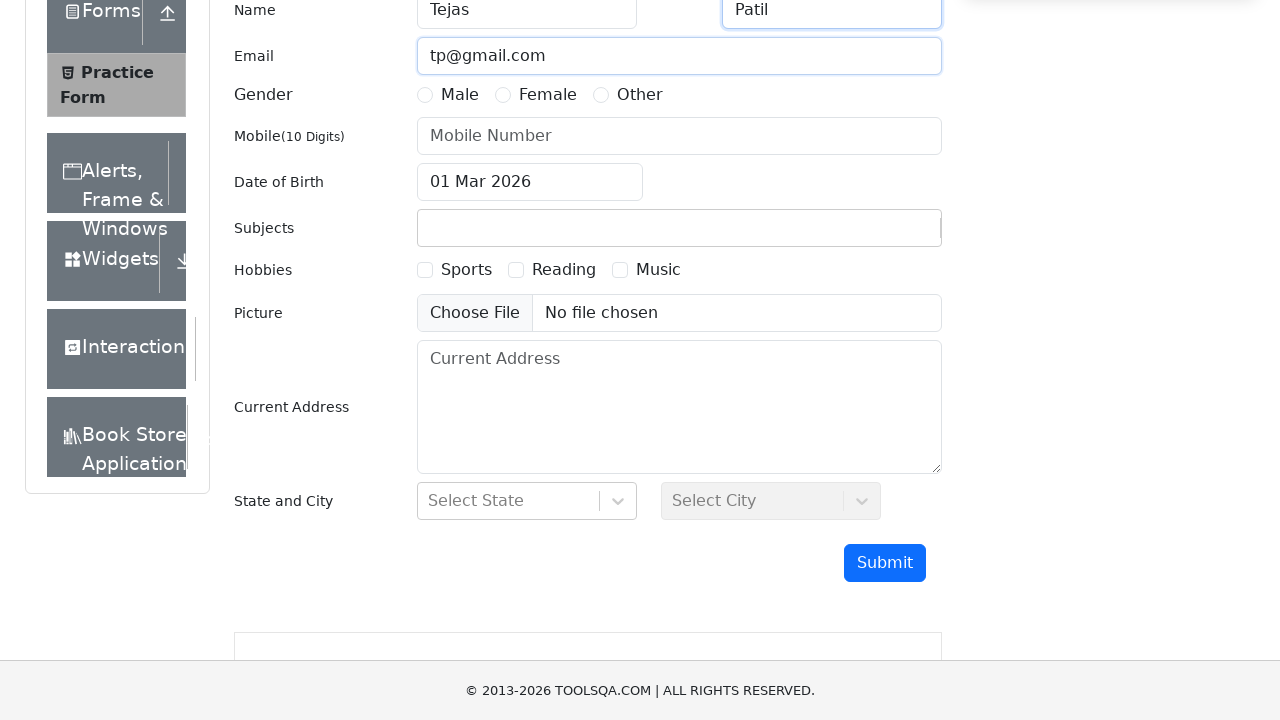

Selected Male gender option at (460, 95) on label[for='gender-radio-1']
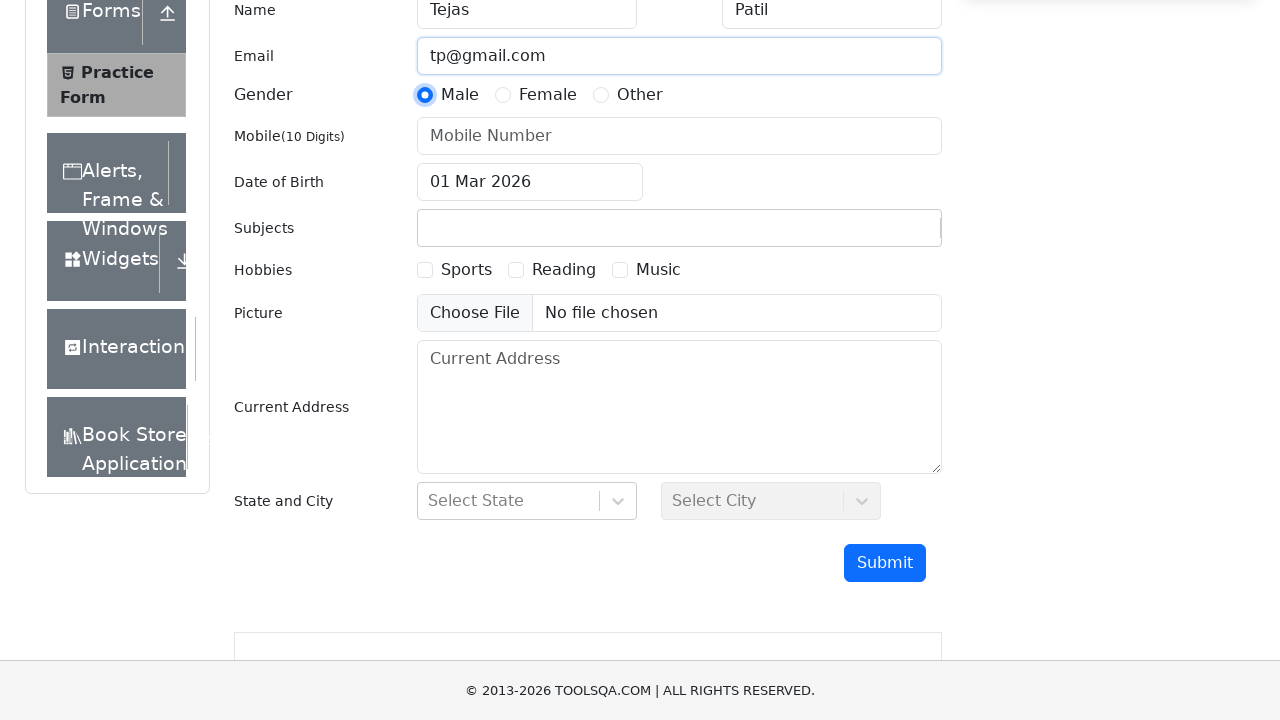

Filled mobile number field with '1234567890' on #userNumber
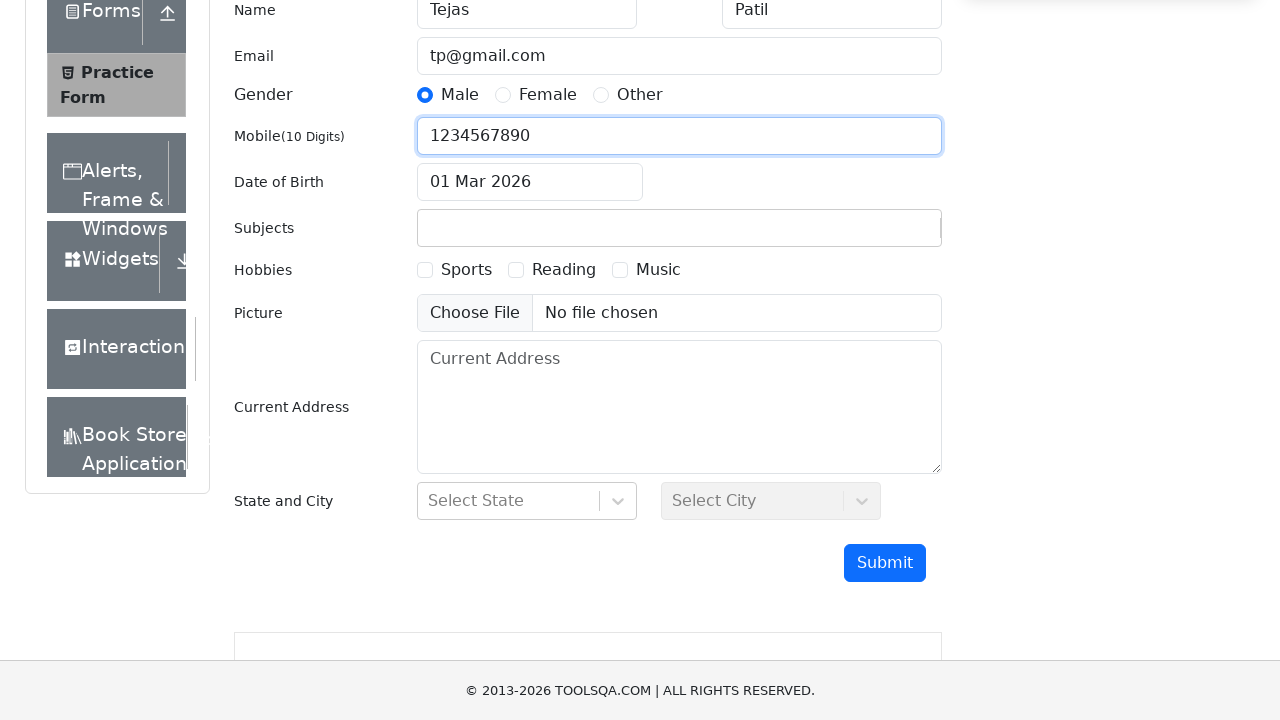

Filled subjects field with 'Exercise' on div.subjects-auto-complete__value-container input
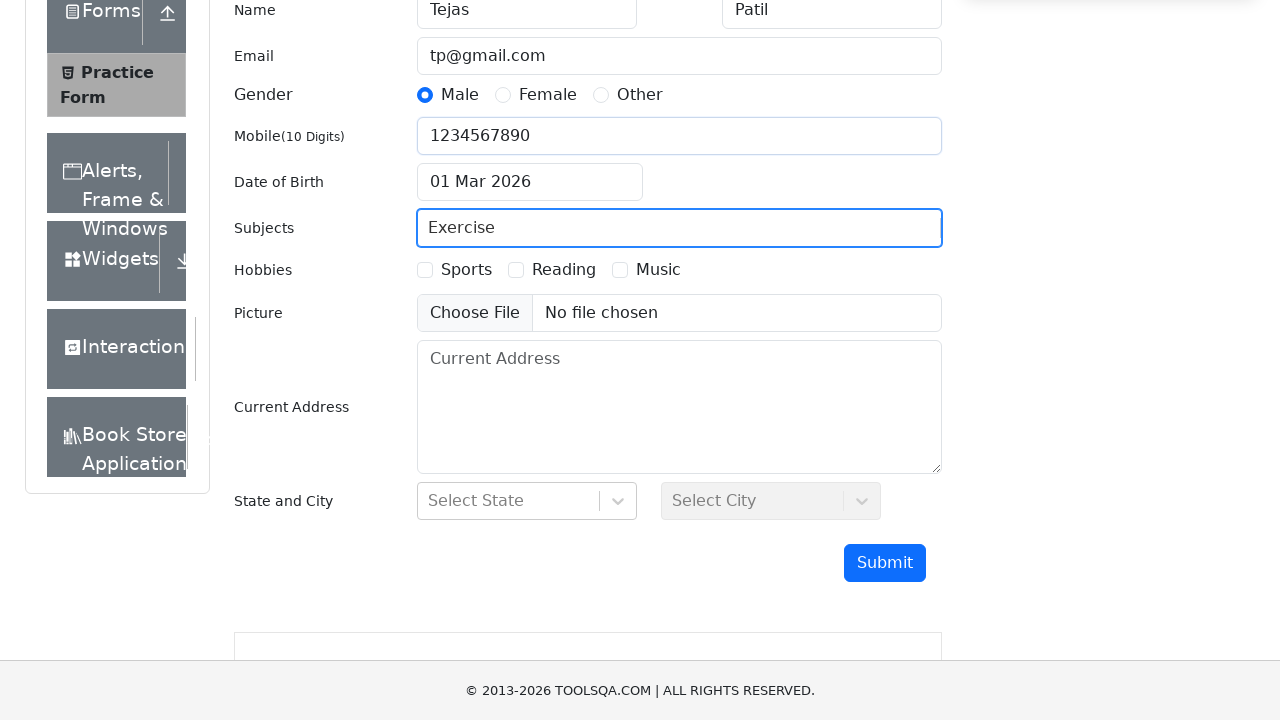

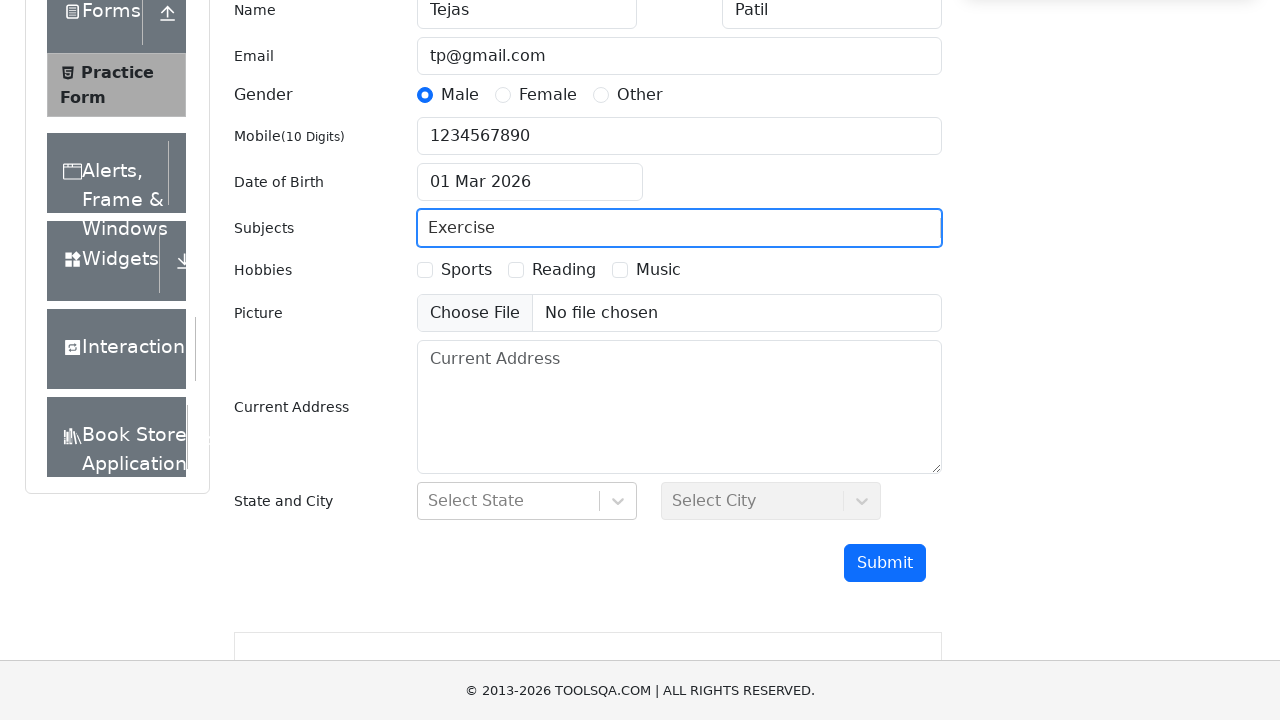